Verifies the "Remember me" label text and "Forgot your password?" link text and href attribute on the login page

Starting URL: https://login1.nextbasecrm.com/

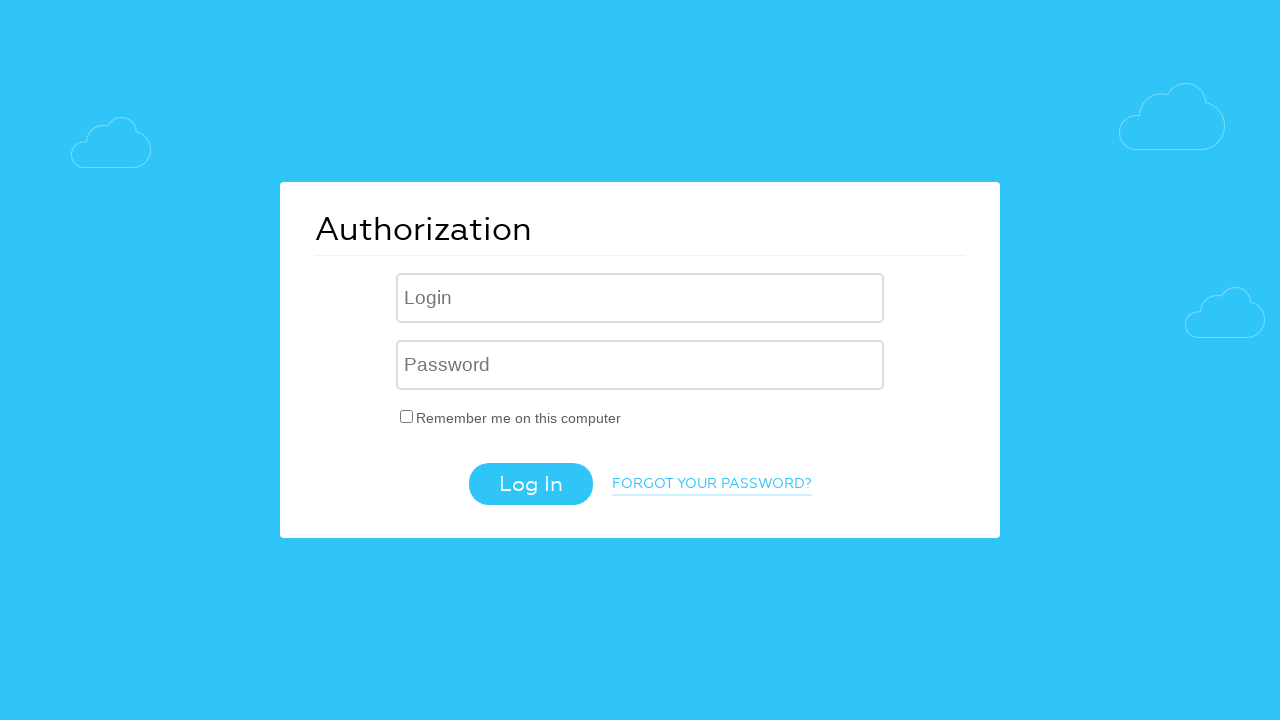

Waited for 'Remember me' label to be present
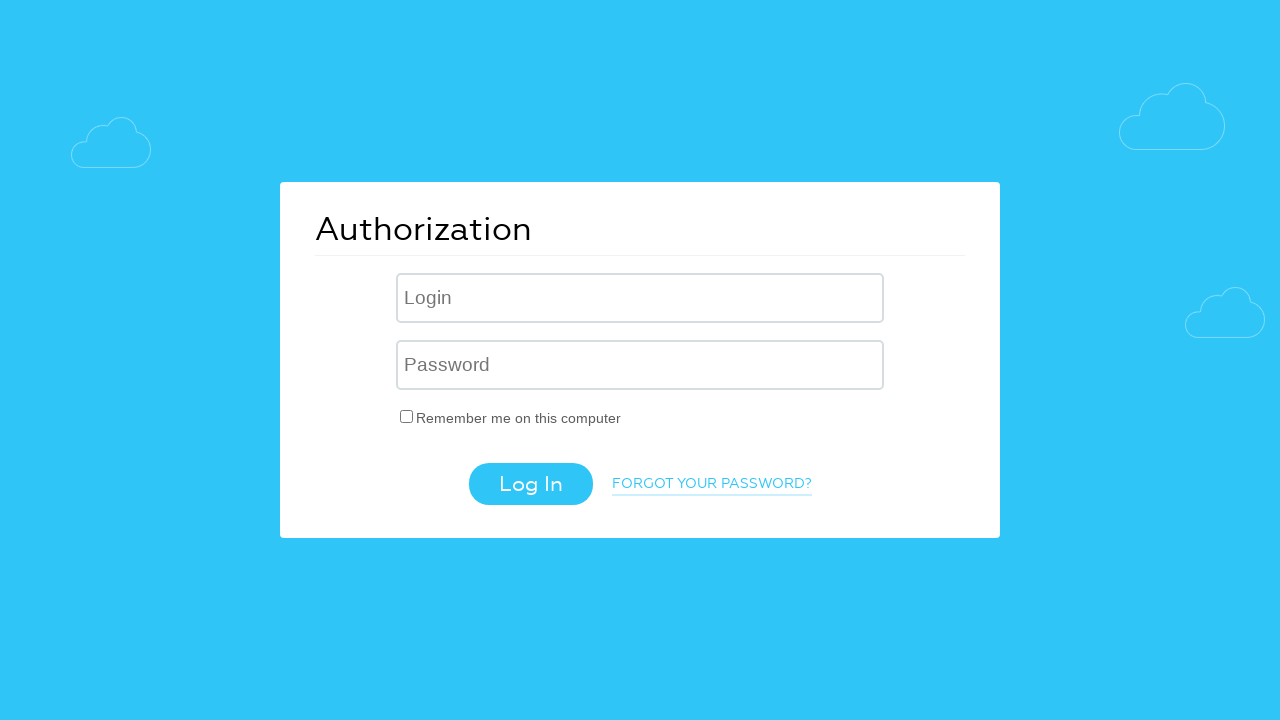

Waited for 'Forgot your password?' link to be present
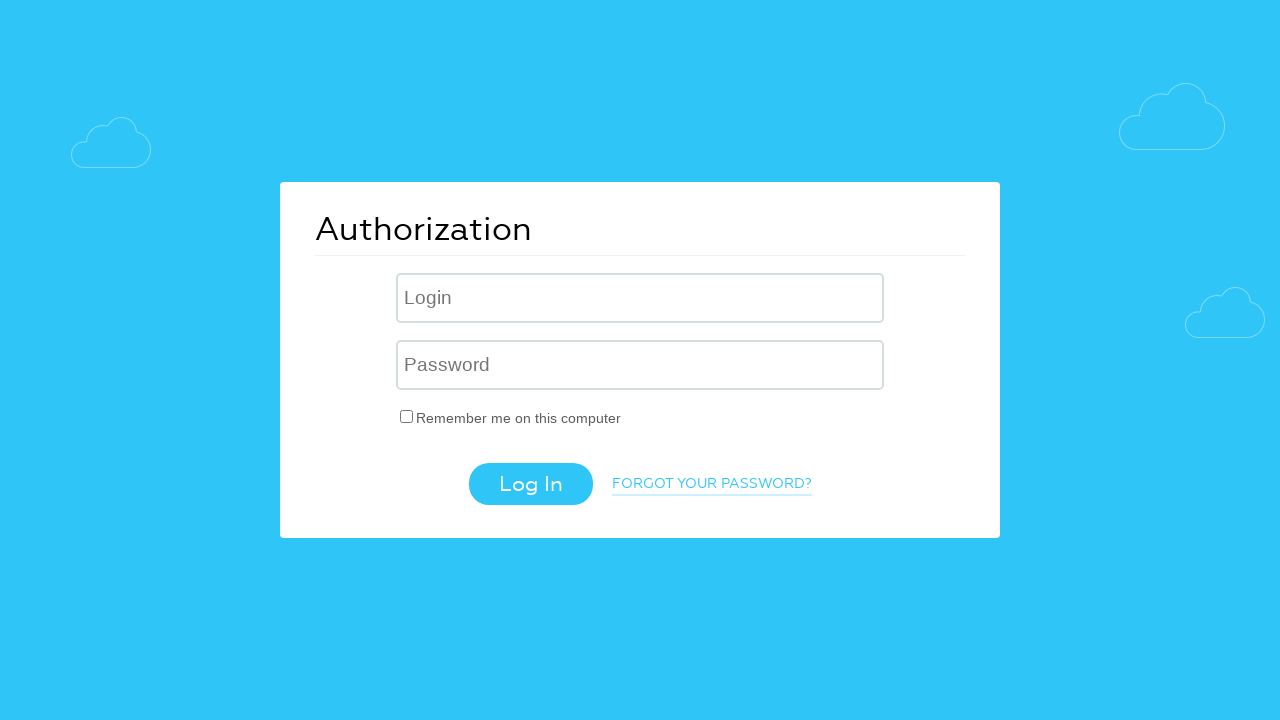

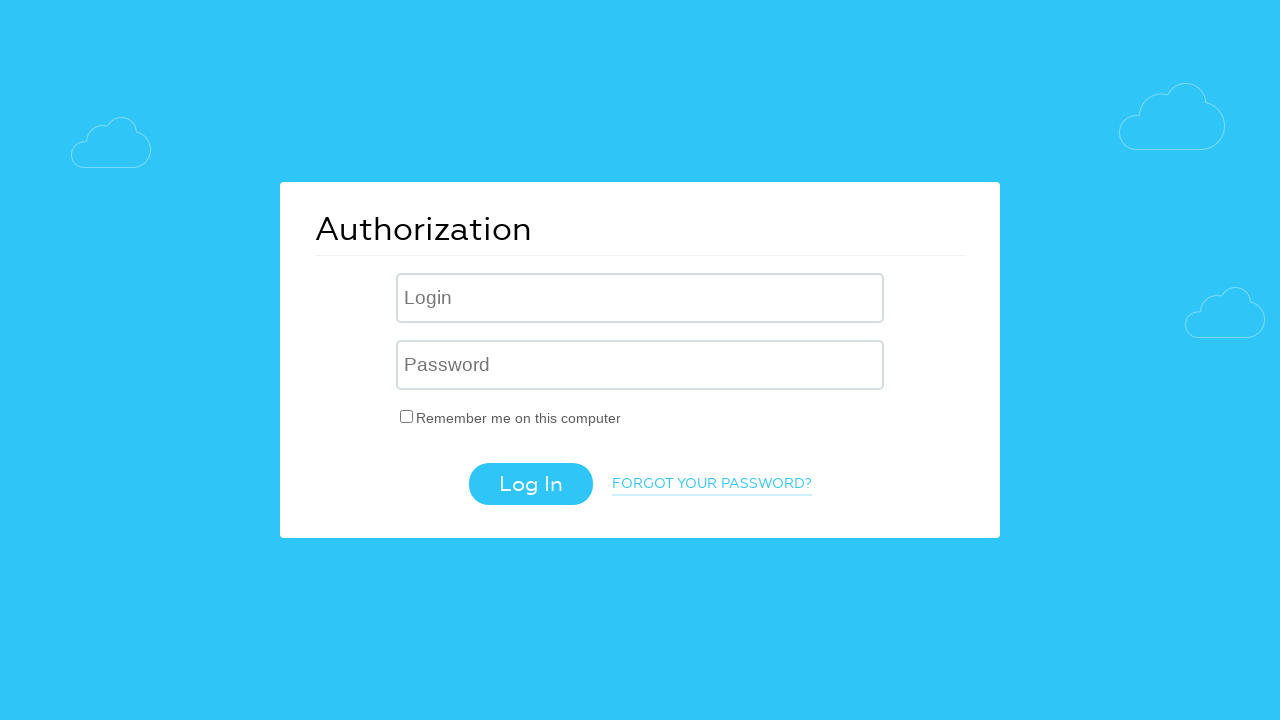